Tests contact form submission with email, name and message

Starting URL: https://www.demoblaze.com

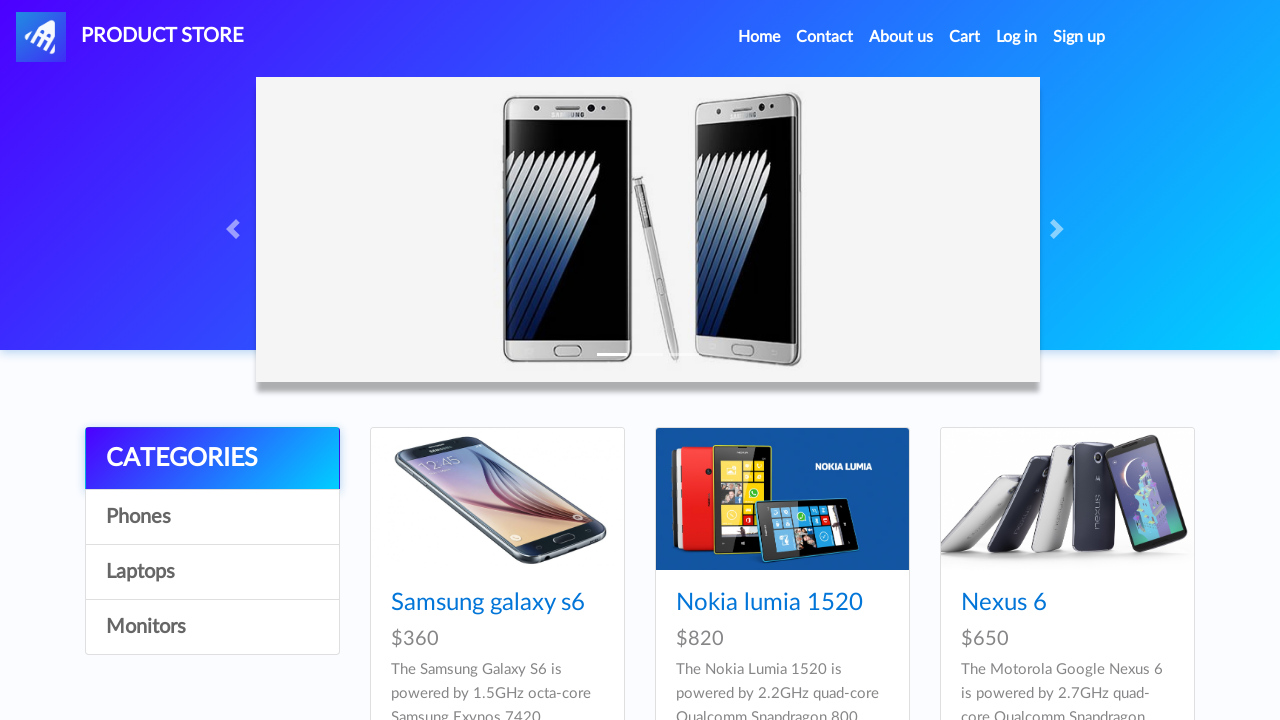

Contact link selector loaded
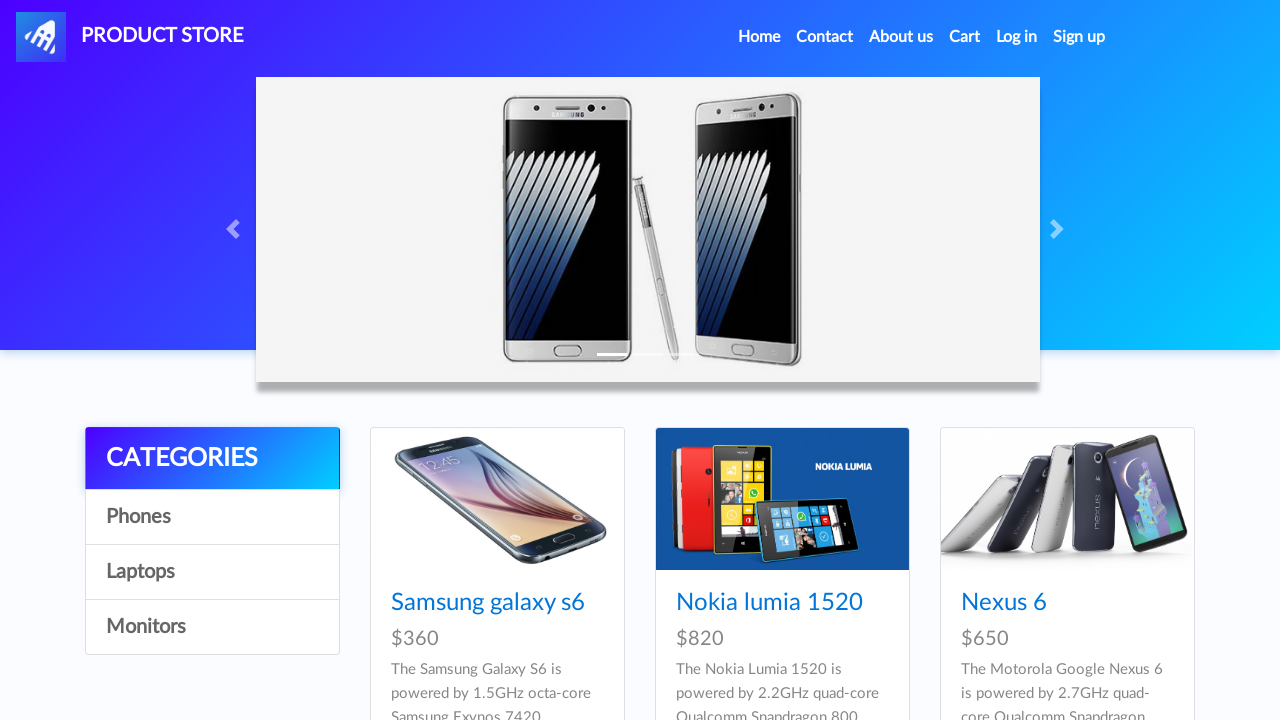

Clicked Contact link at (825, 37) on xpath=//a[contains(text(), 'Contact')]
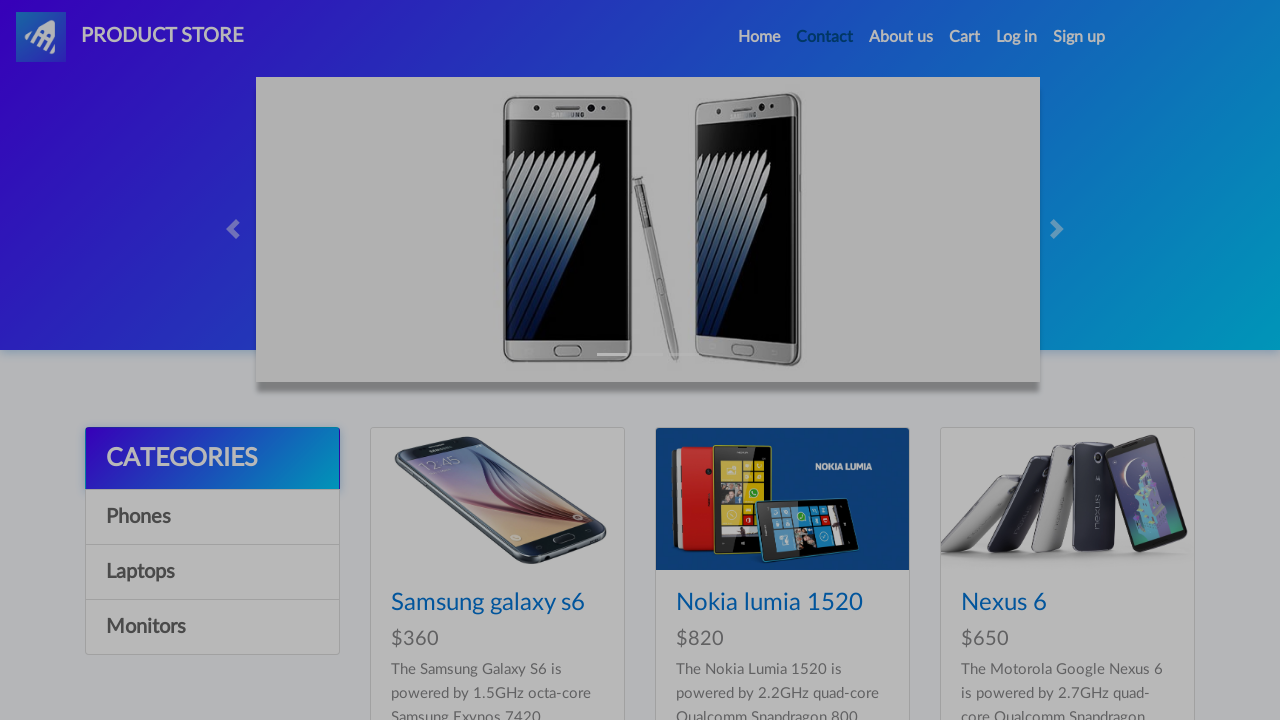

Waited for contact form modal to appear
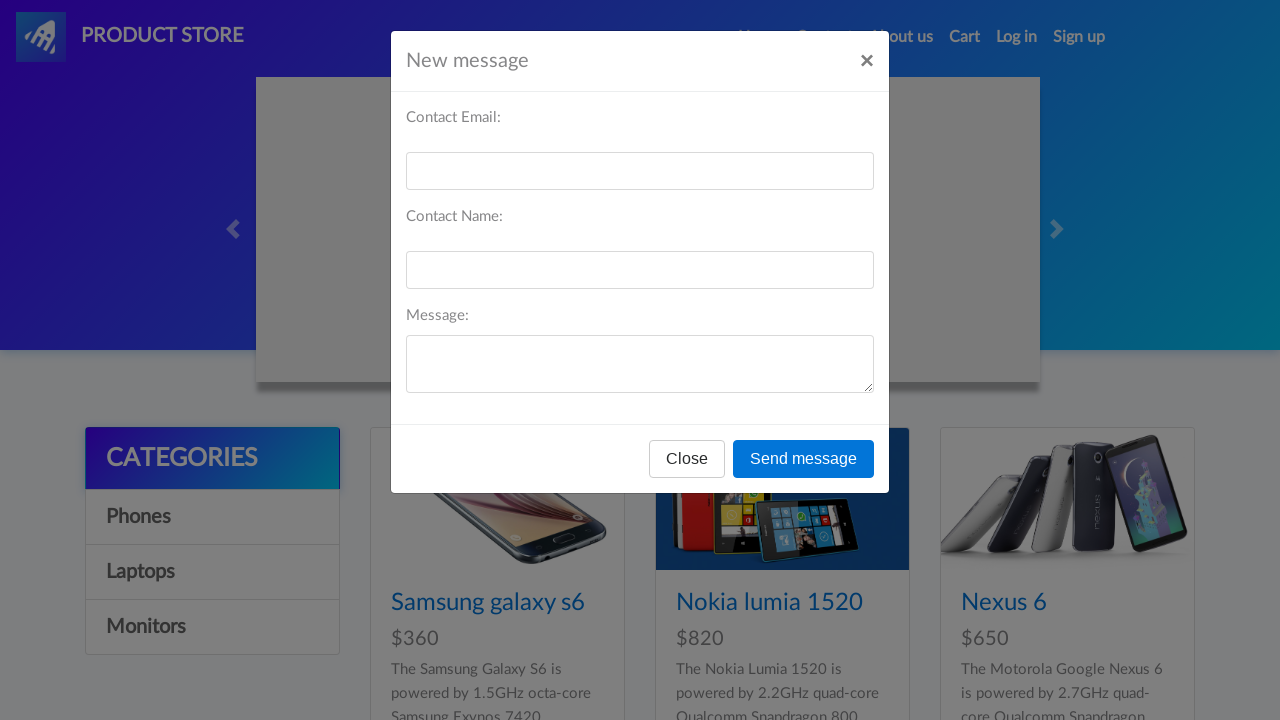

Filled email field with 'test@example.com' on #recipient-email
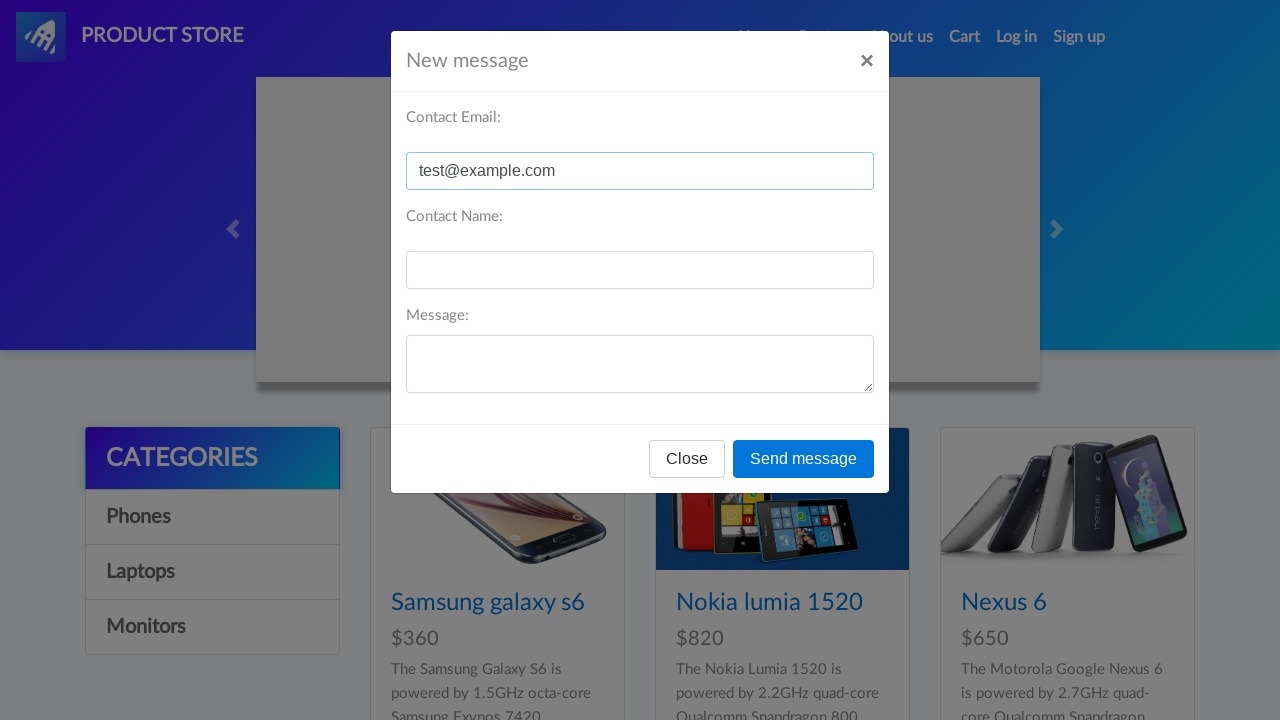

Filled name field with 'Test User' on #recipient-name
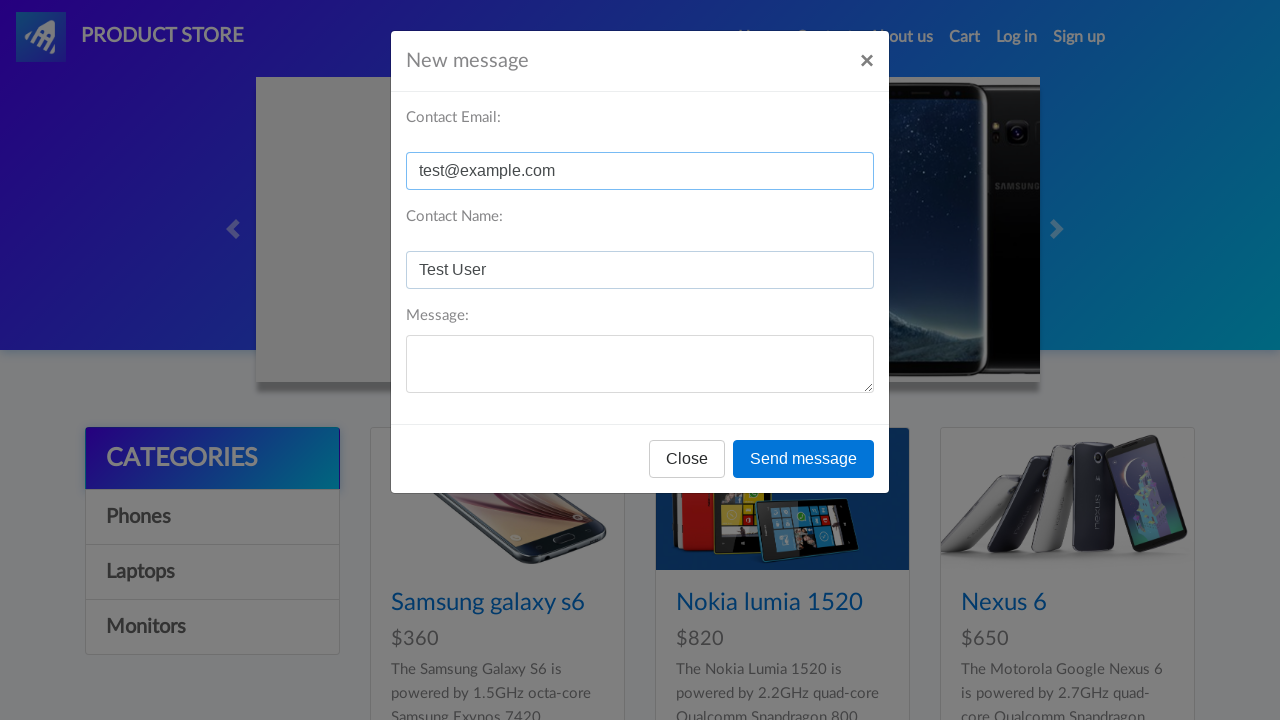

Filled message field with 'This is a test message.' on #message-text
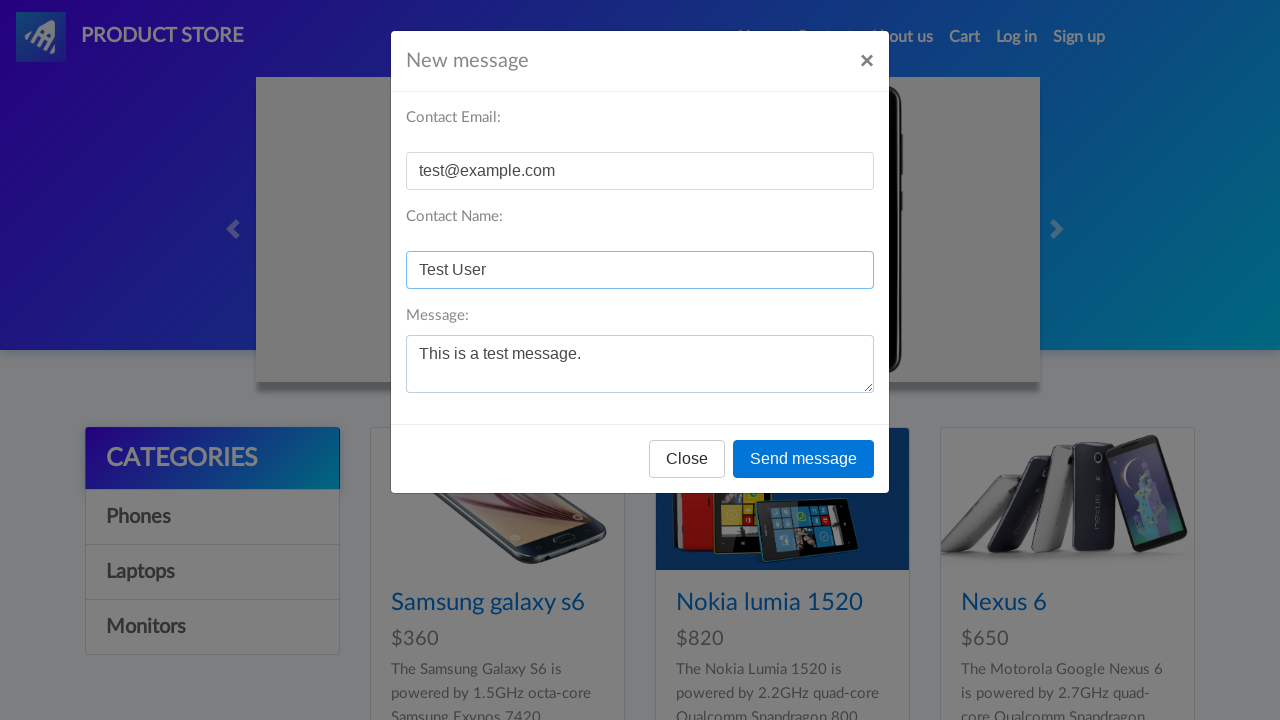

Clicked Send message button at (804, 459) on button:text('Send message')
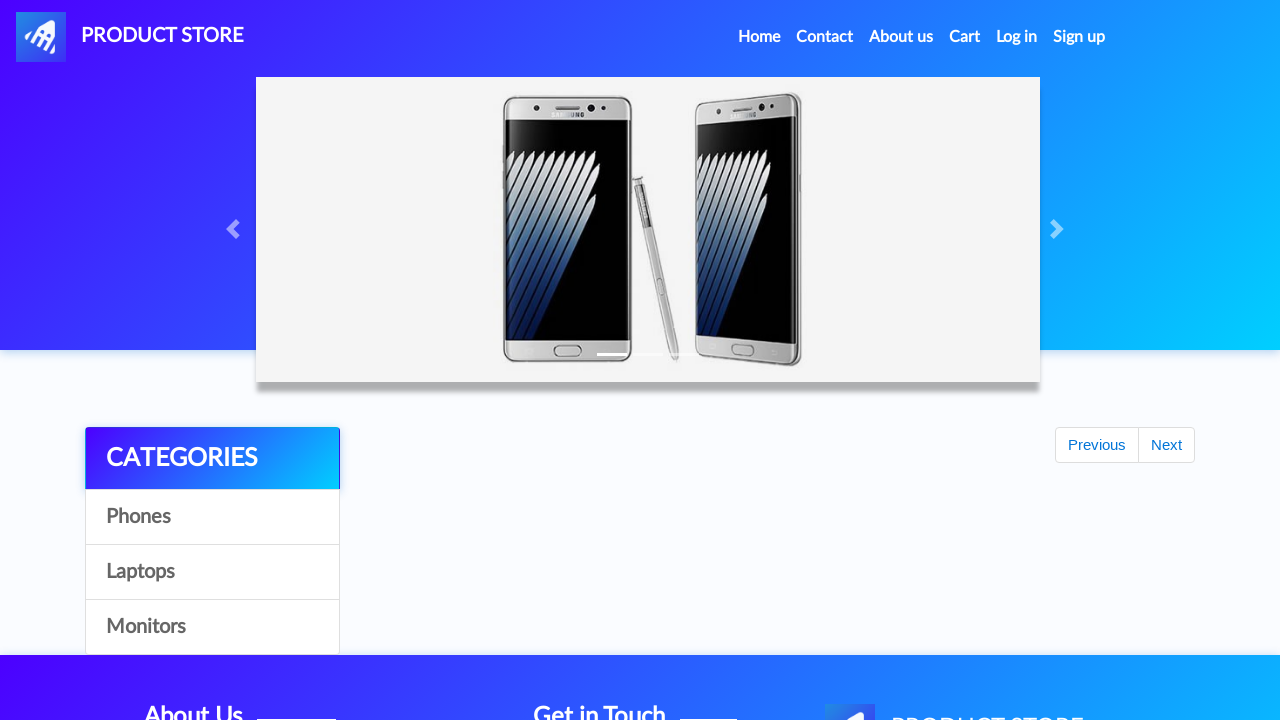

Waited for confirmation alert
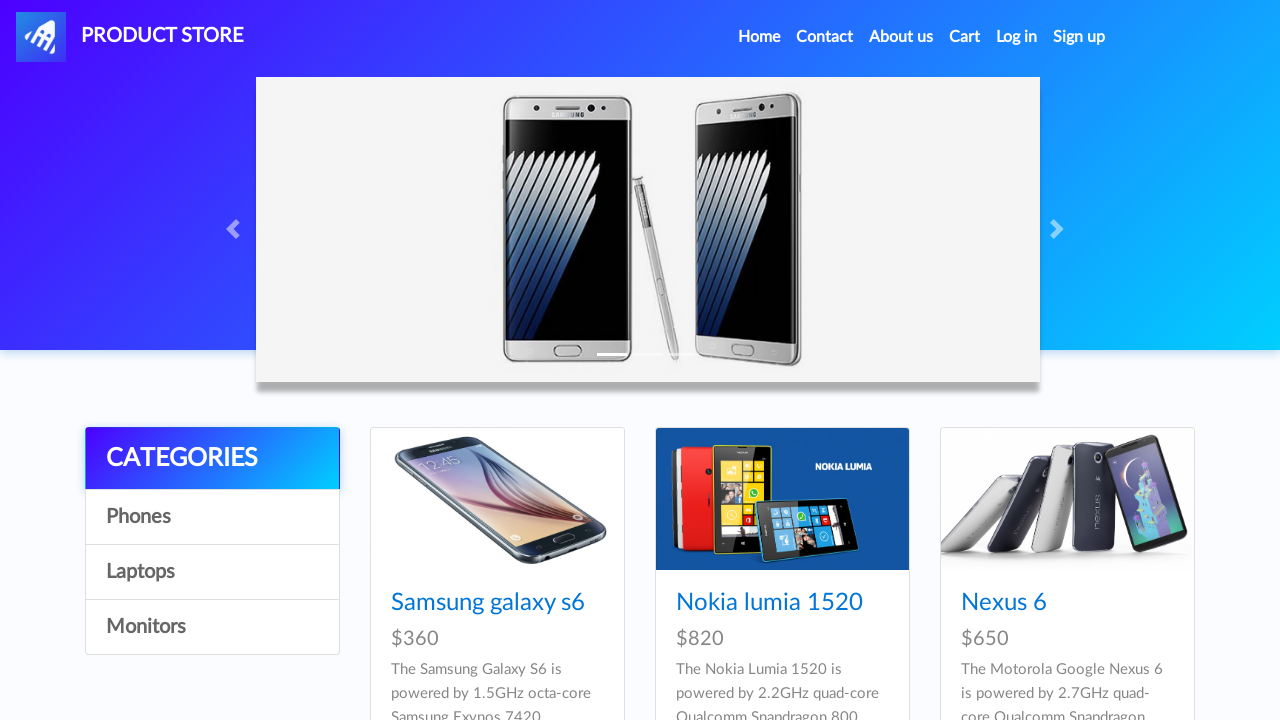

Accepted confirmation dialog
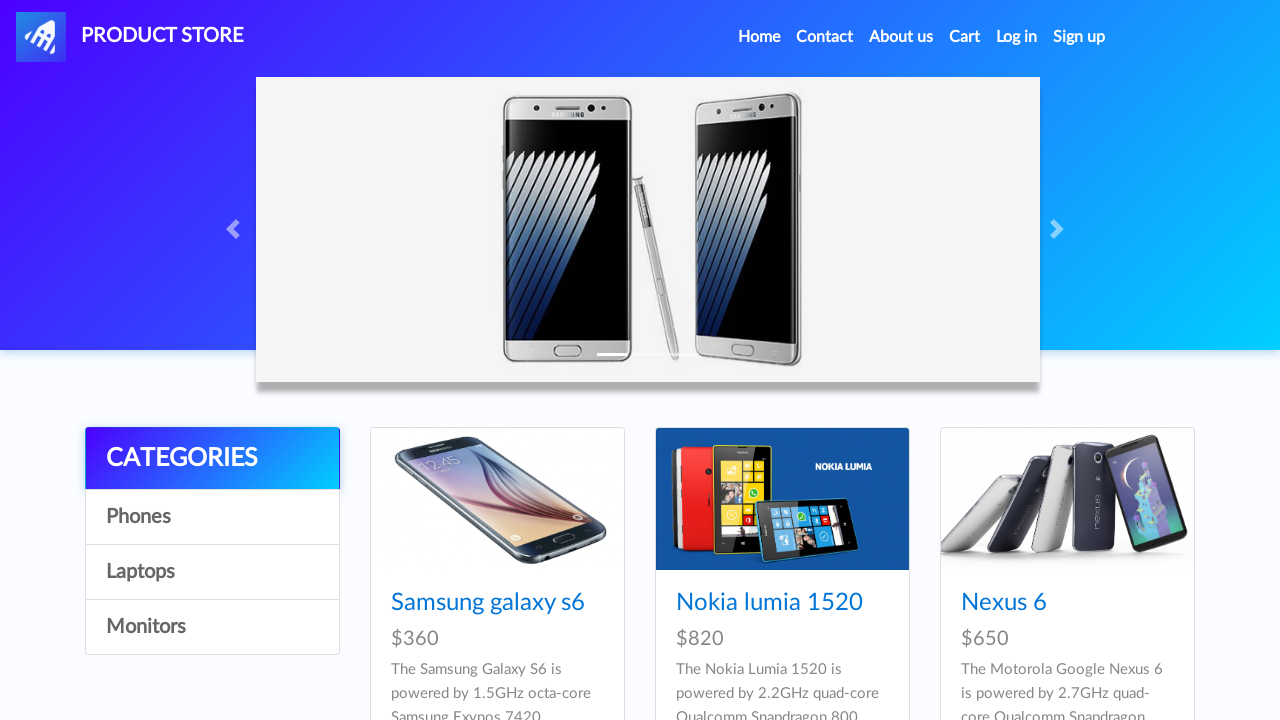

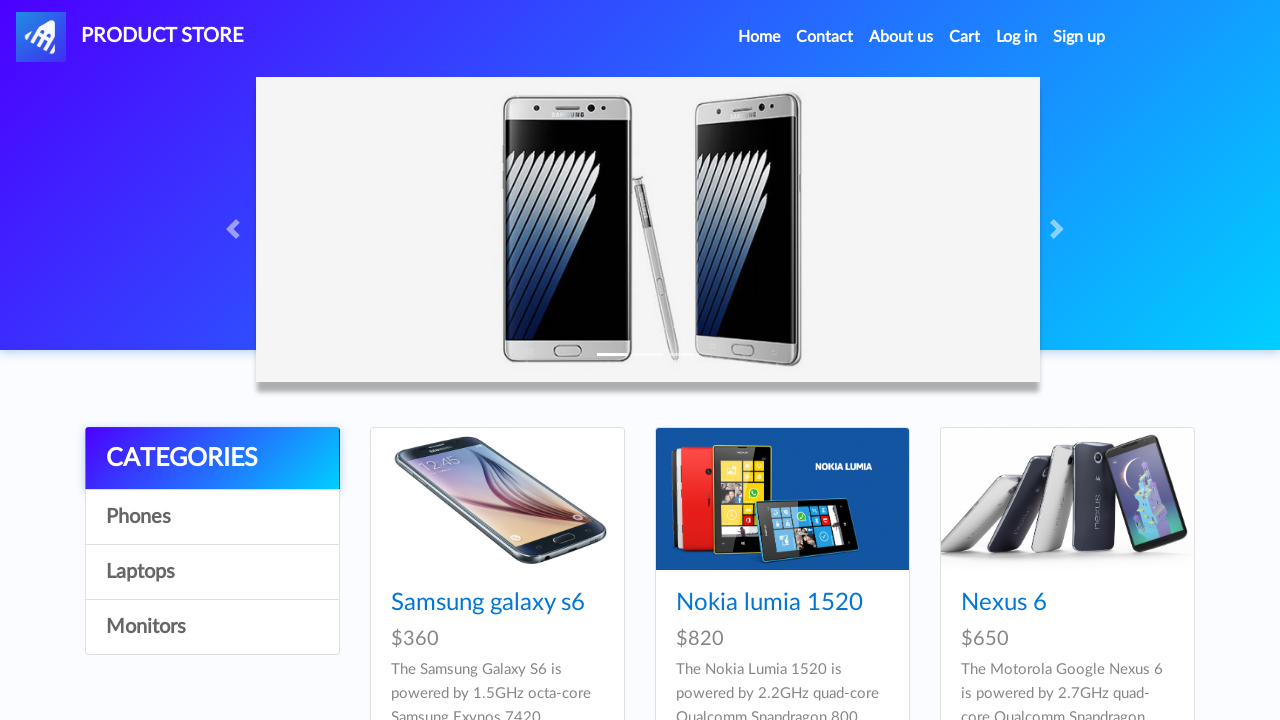